Tests a registration form by filling in first name, last name, and email fields, then submitting and verifying the success message.

Starting URL: http://suninjuly.github.io/registration1.html

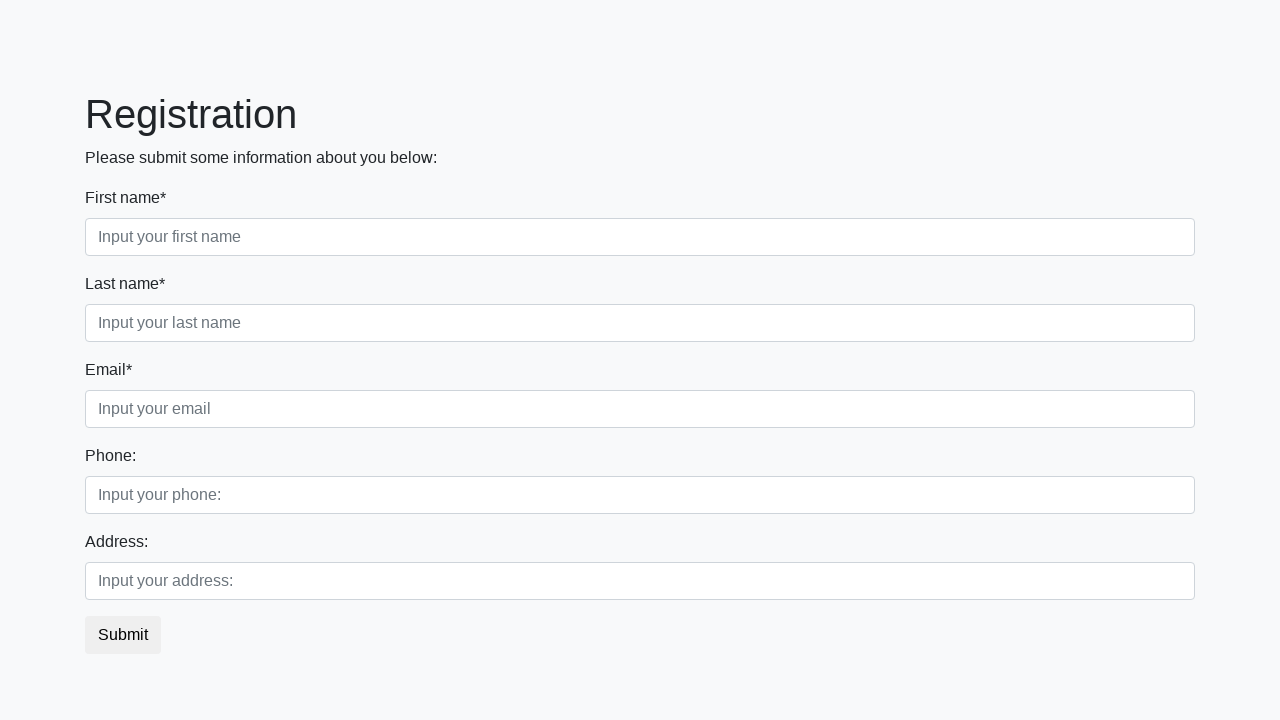

Filled first name field with 'Dmitry' on [placeholder="Input your first name"]
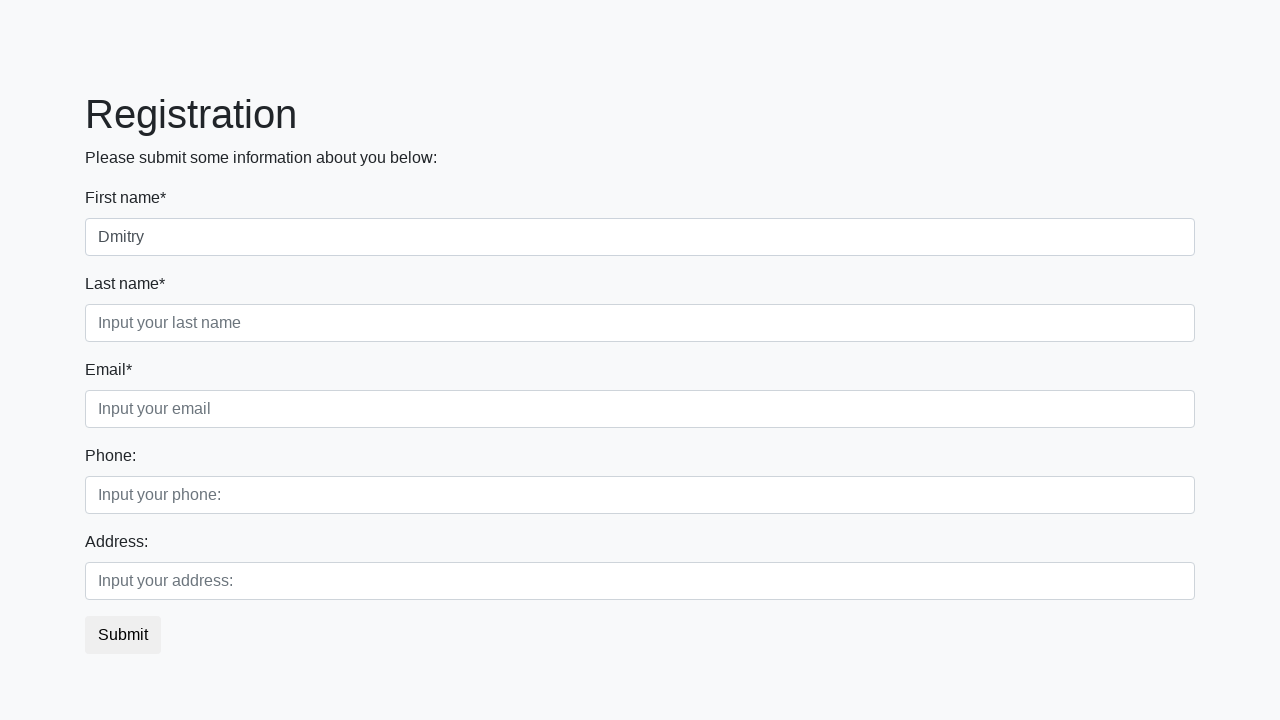

Filled last name field with 'Dmitry2' on [placeholder="Input your last name"]
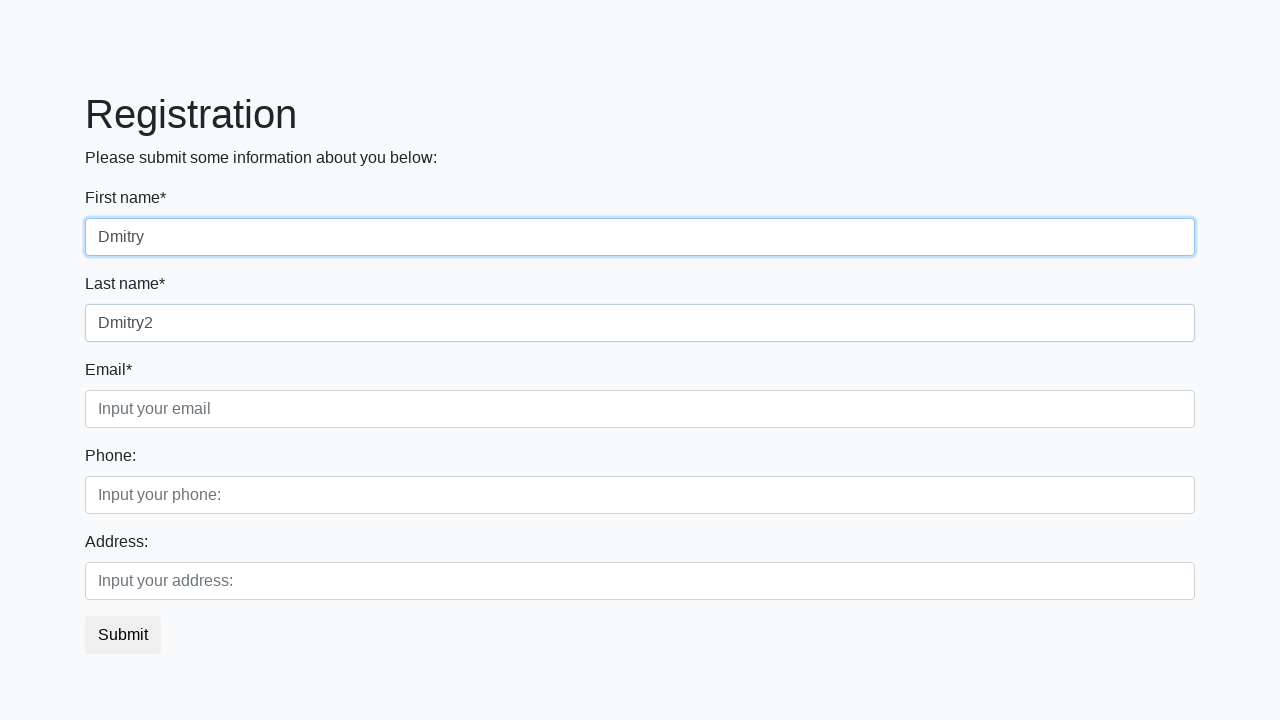

Filled email field with 'dmitry@myemail.com' on [placeholder="Input your email"]
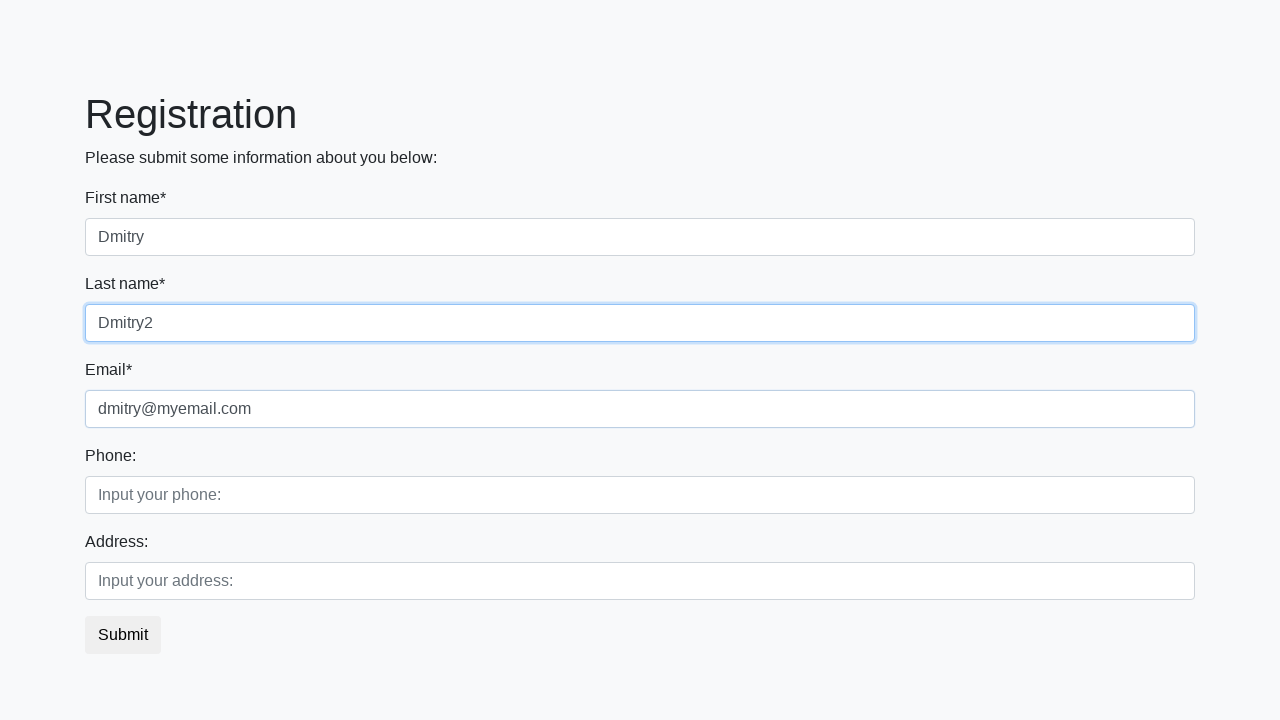

Clicked submit button at (123, 635) on button.btn
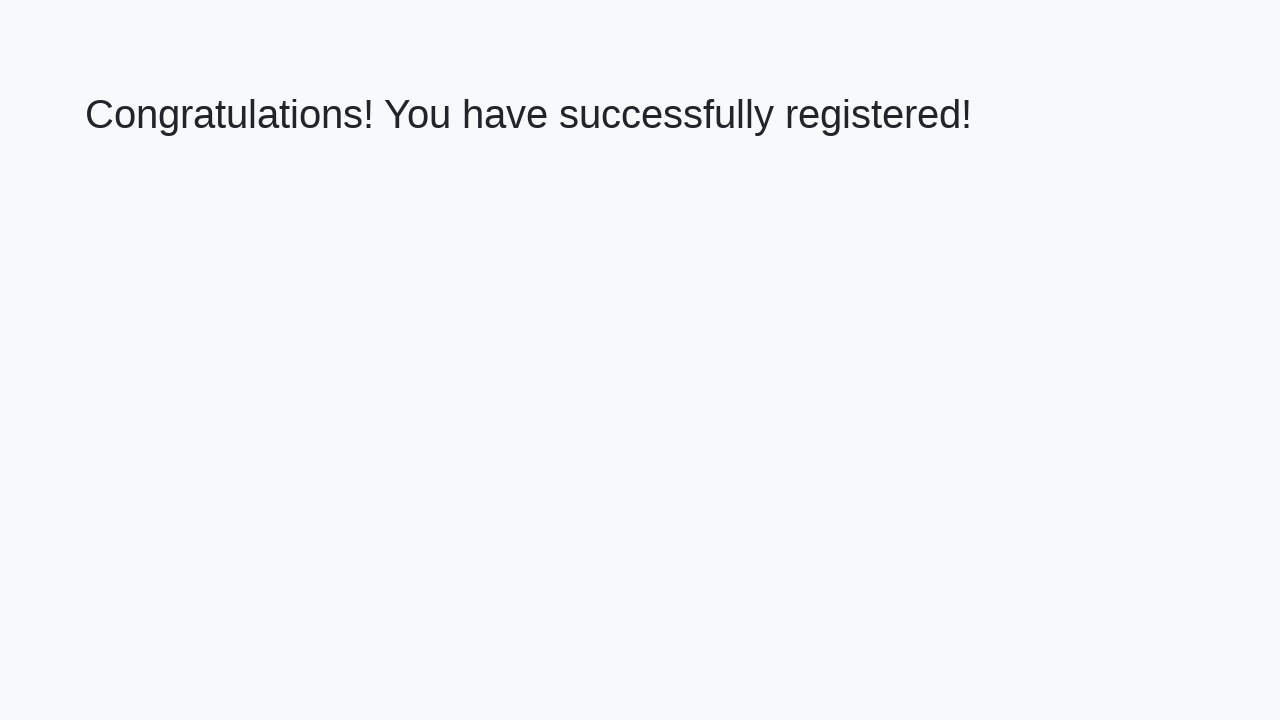

Success message header loaded
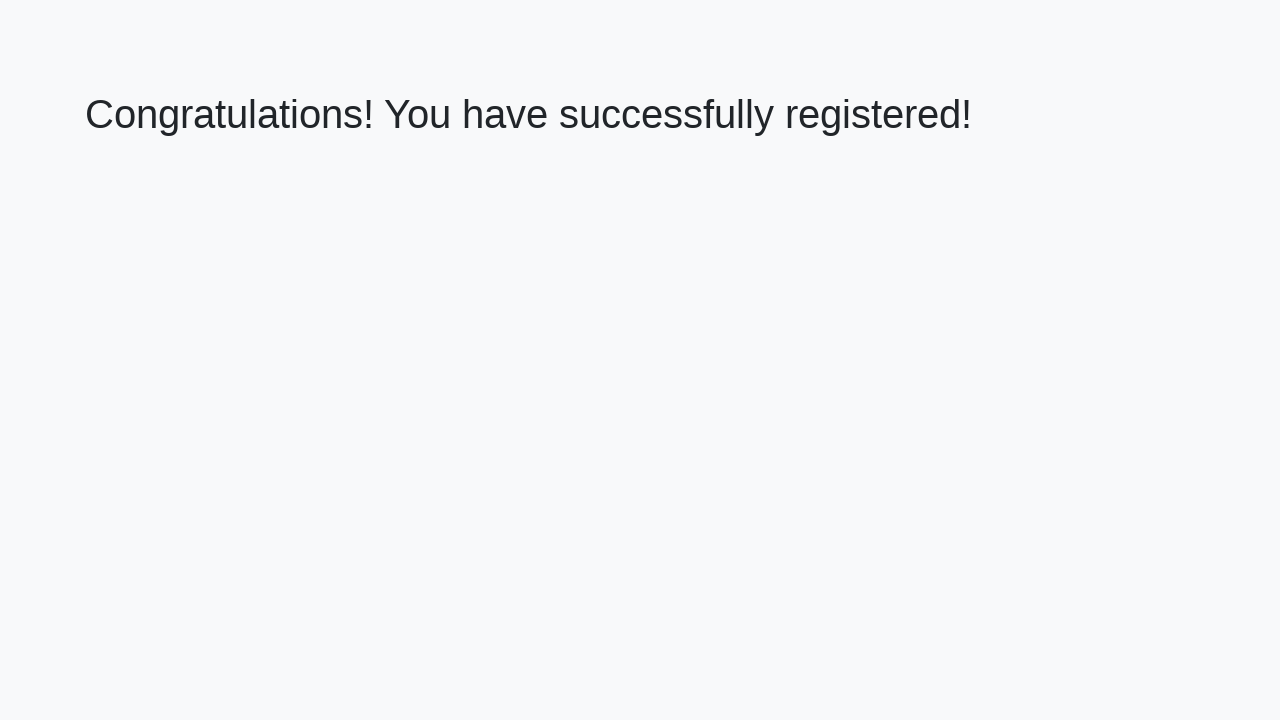

Retrieved success message text
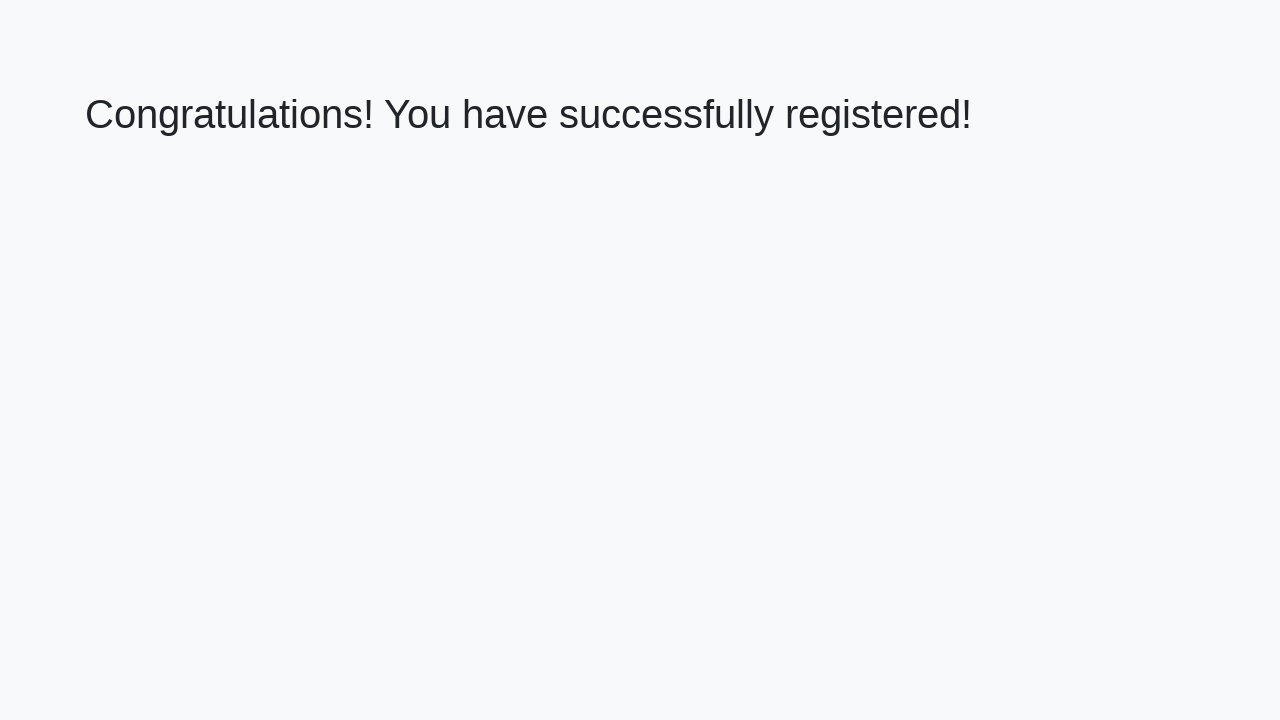

Verified success message: 'Congratulations! You have successfully registered!'
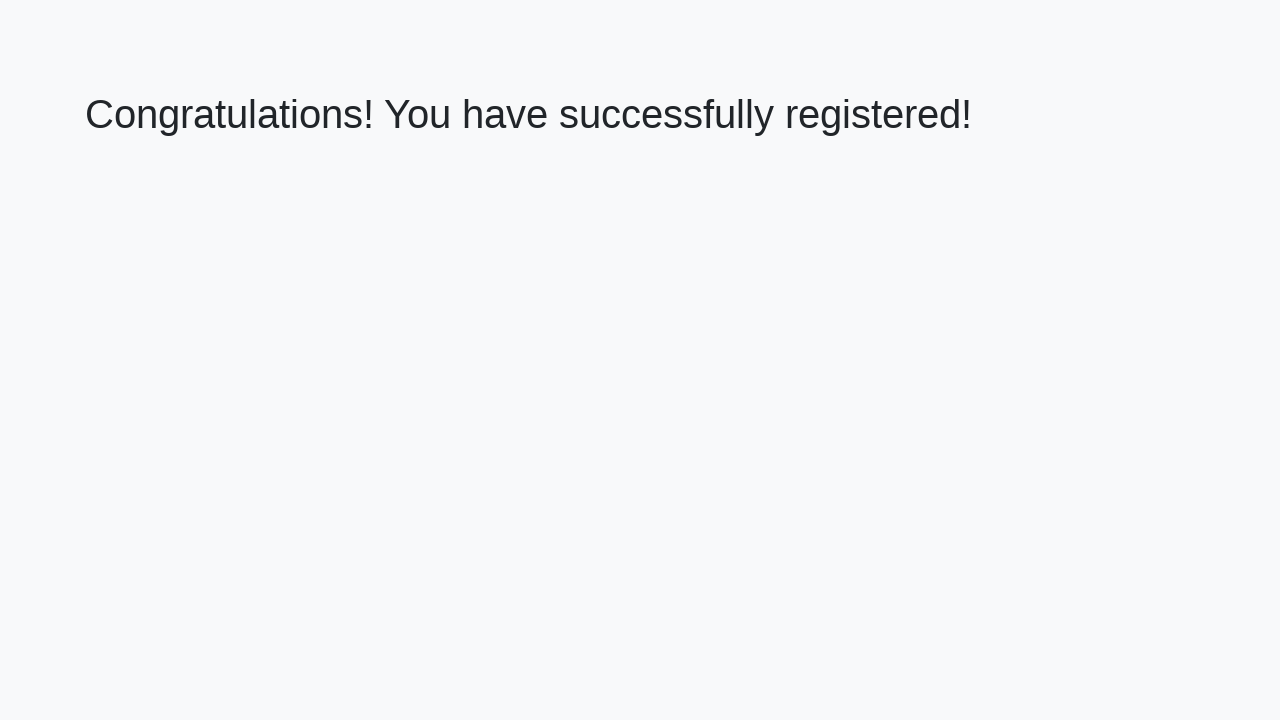

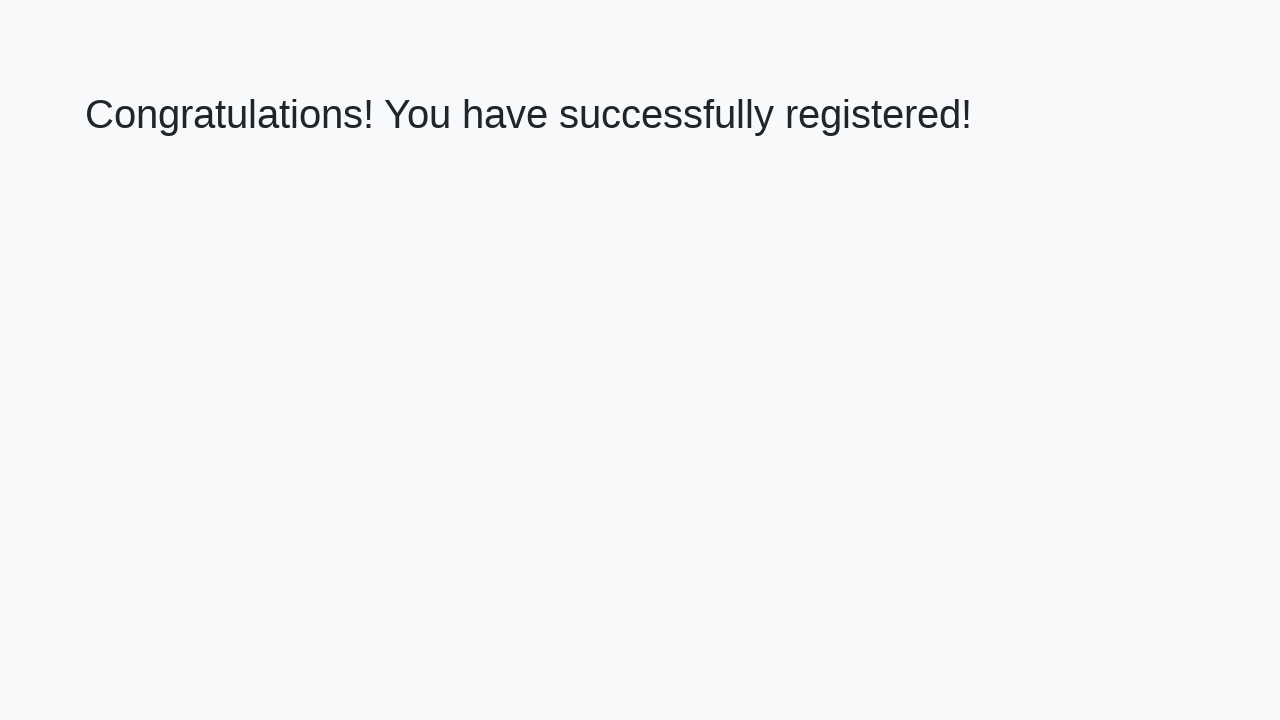